Tests keyboard actions on a text comparison tool by using keyboard shortcuts (Ctrl+A, Ctrl+C, Ctrl+V) to select all, copy content from one text area, and paste it into another text area.

Starting URL: https://extendsclass.com/text-compare

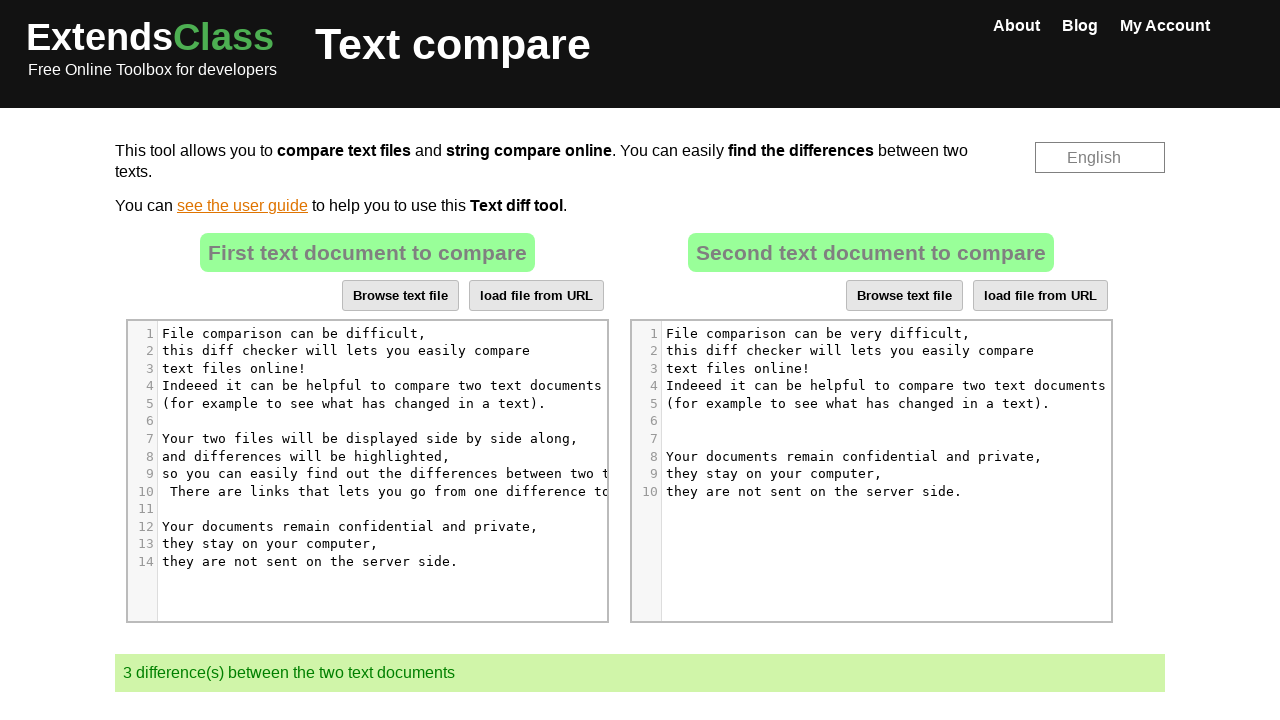

First text area loaded and visible
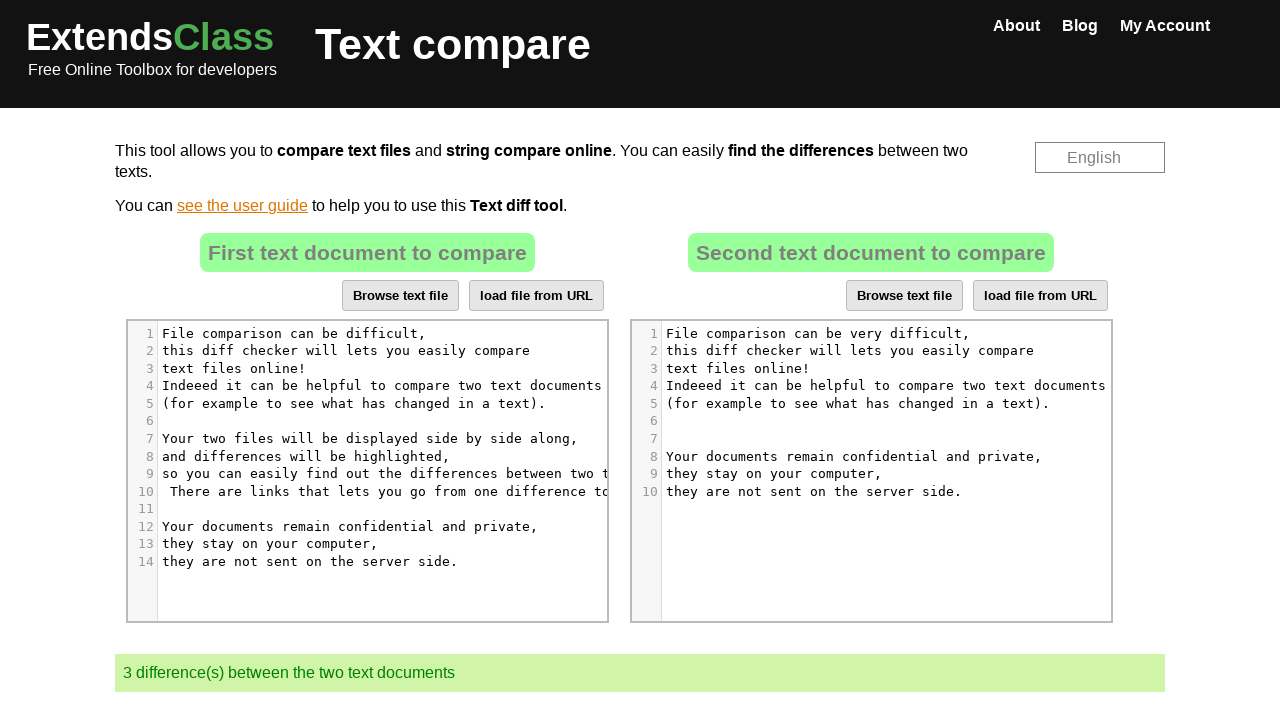

Clicked on first text area to focus it at (367, 471) on xpath=//*[@id='dropZone']/div[2]/div
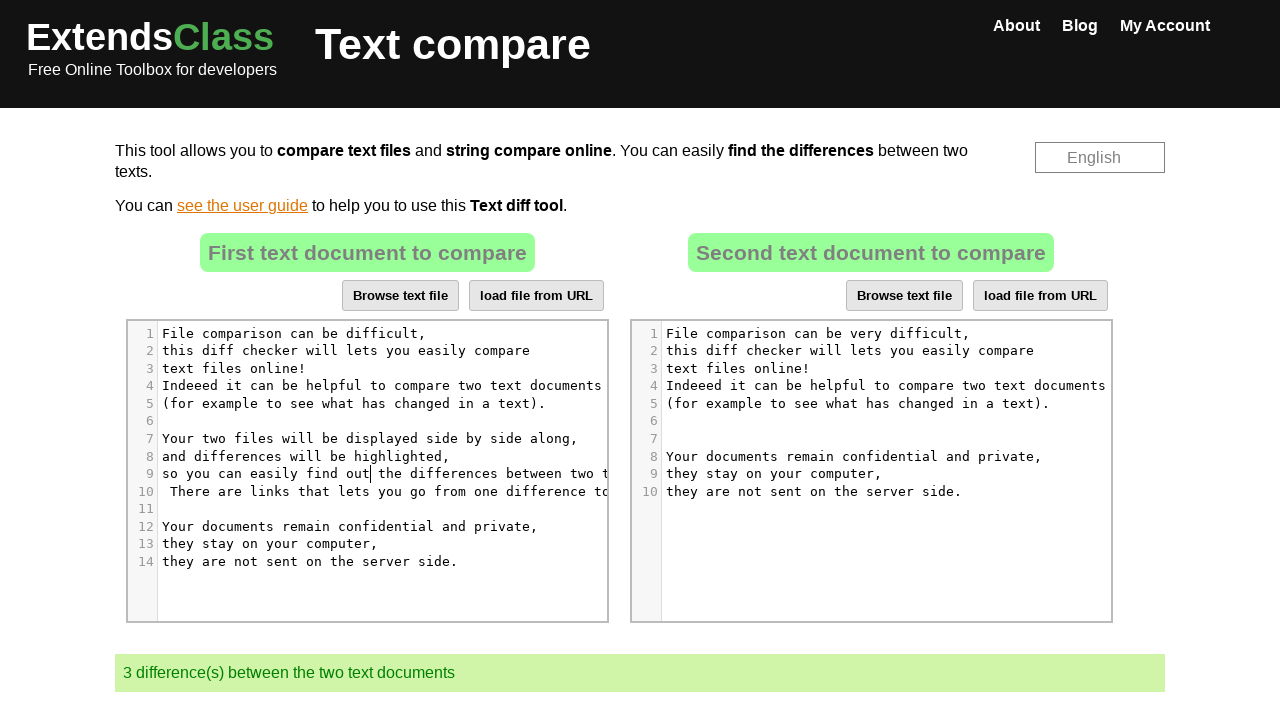

Selected all content in first text area with Ctrl+A
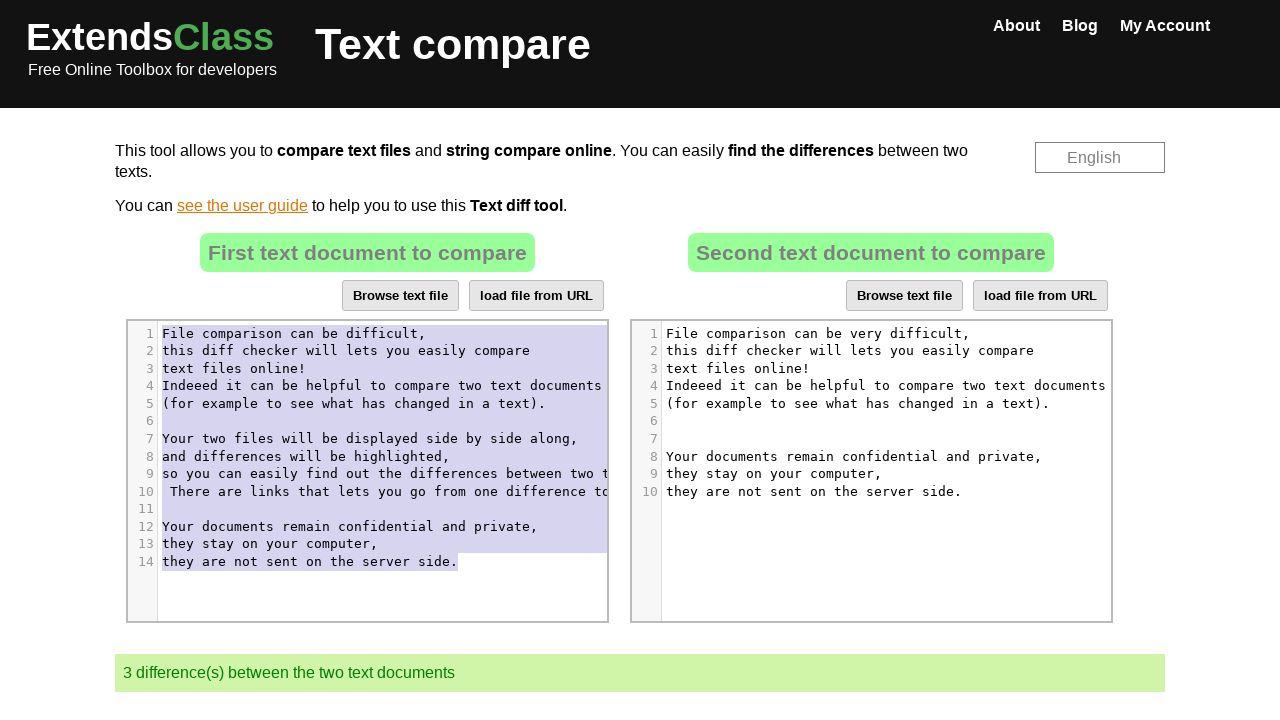

Copied selected content from first text area with Ctrl+C
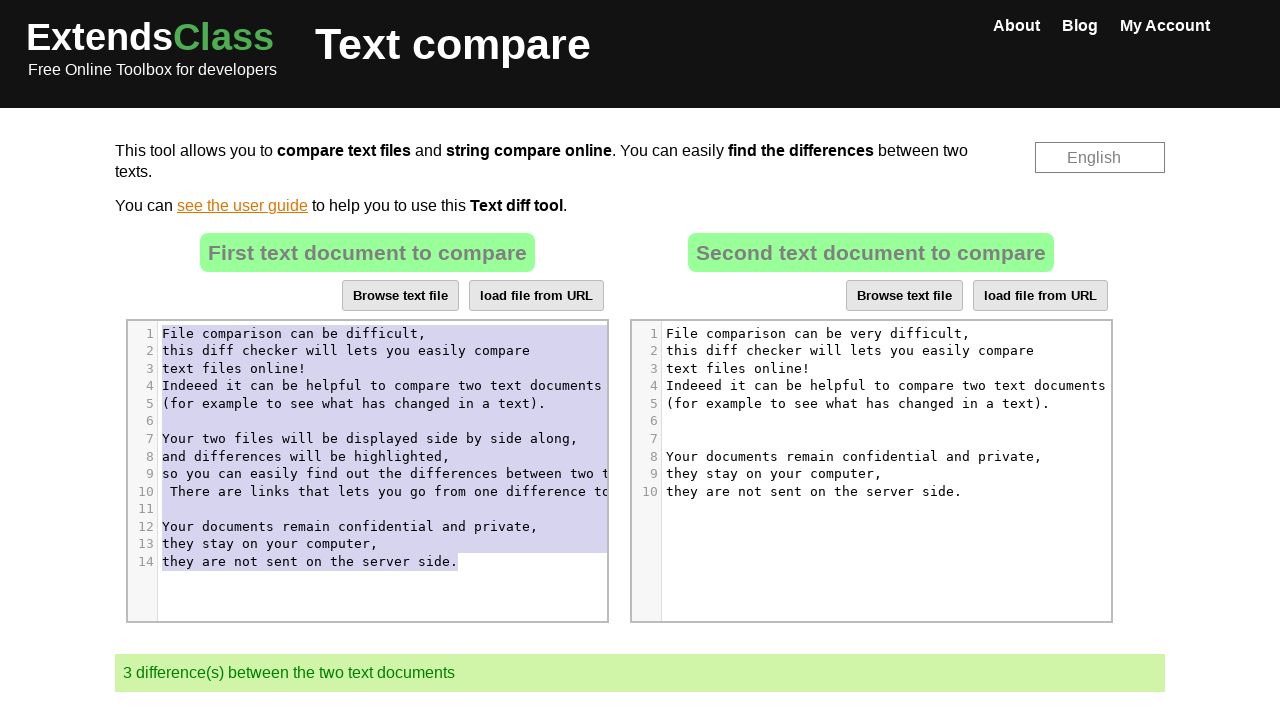

Clicked on second text area to focus it at (871, 471) on xpath=//*[@id='dropZone2']/div[2]/div
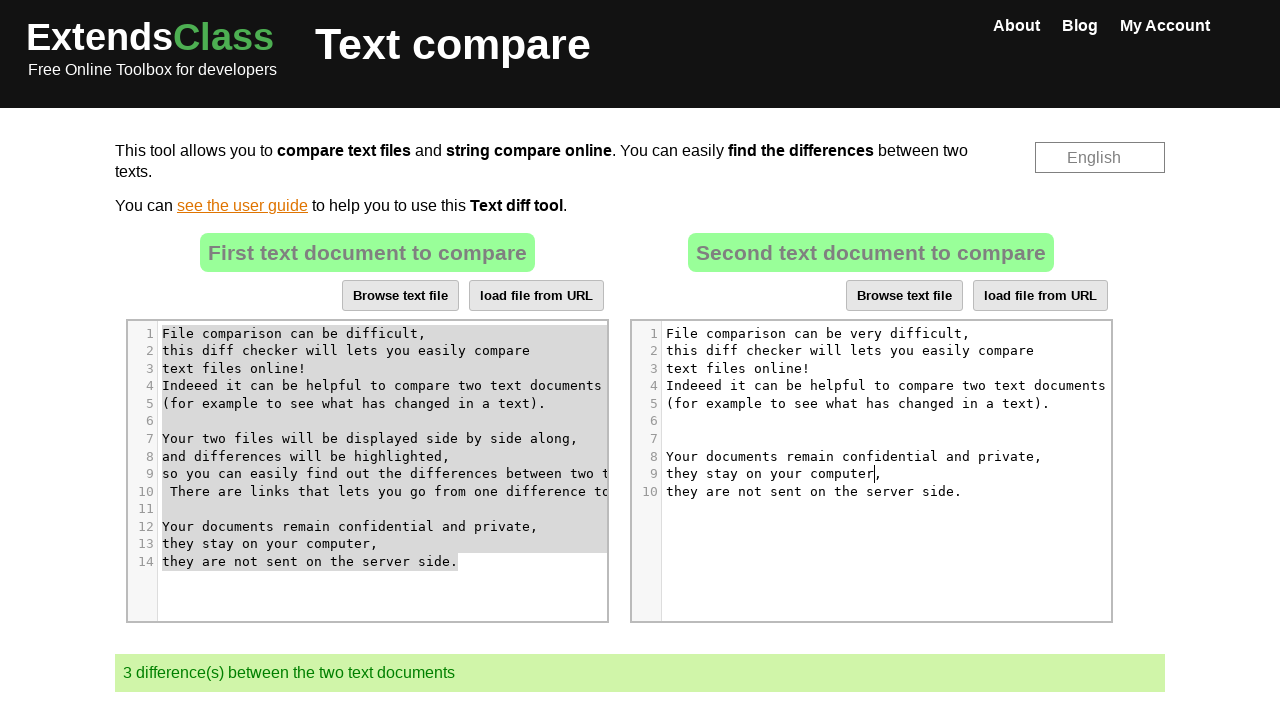

Selected all content in second text area with Ctrl+A
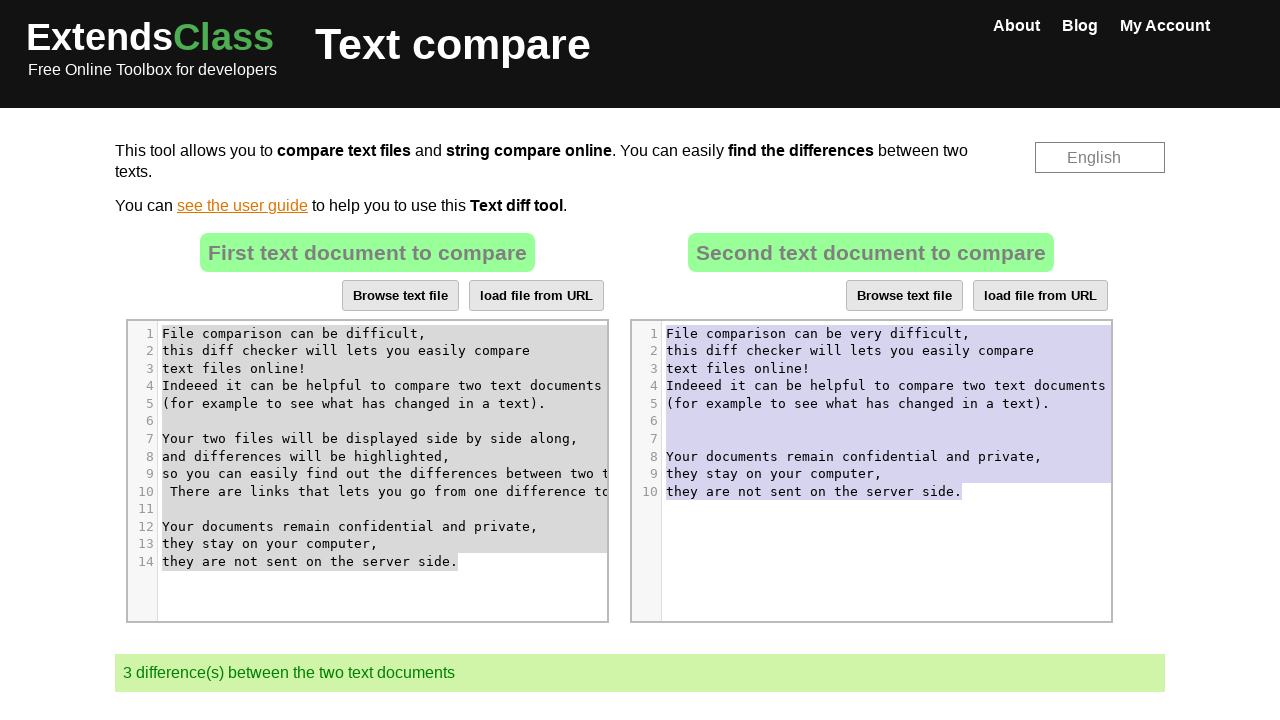

Pasted copied content into second text area with Ctrl+V
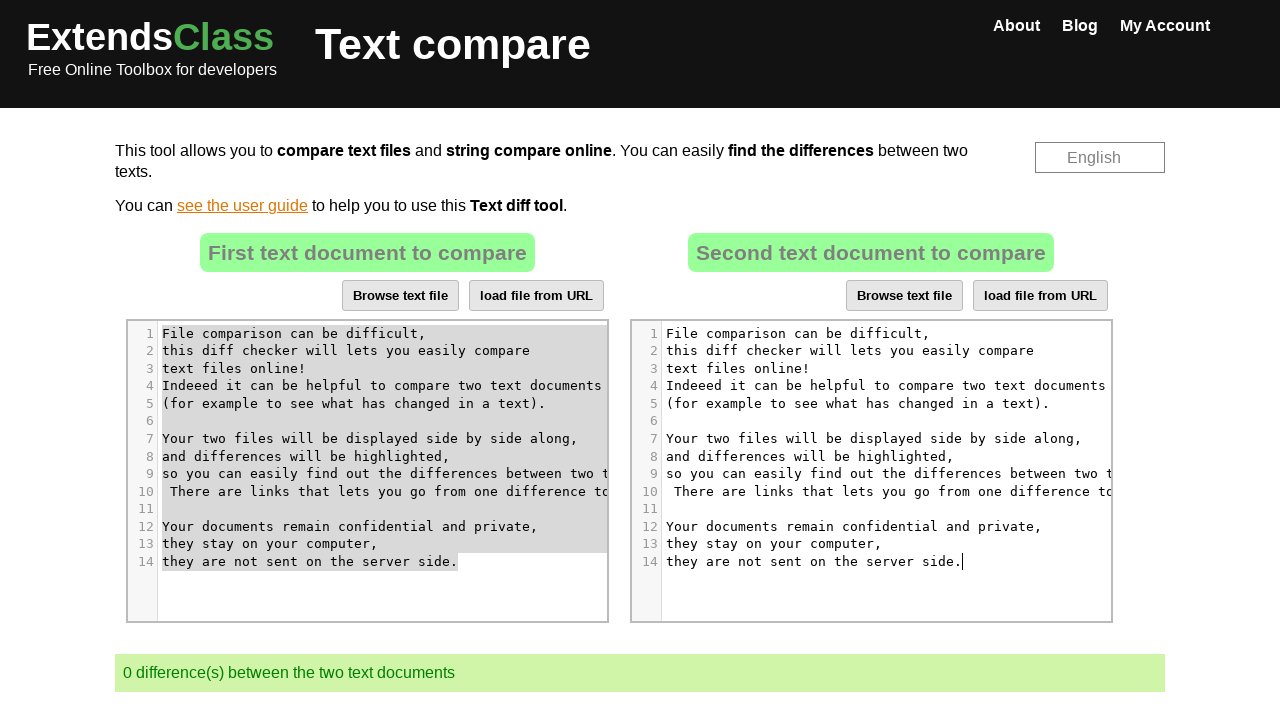

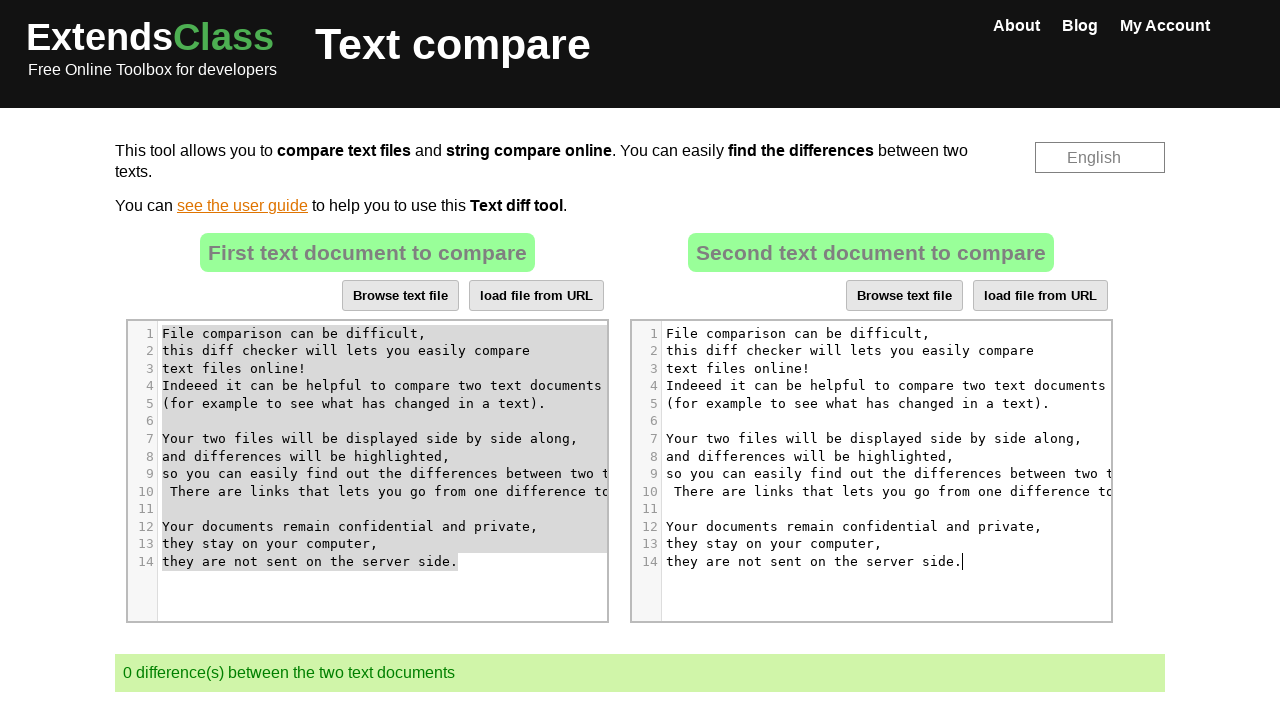